Tests toggling all items as completed and then uncompleting them

Starting URL: https://demo.playwright.dev/todomvc

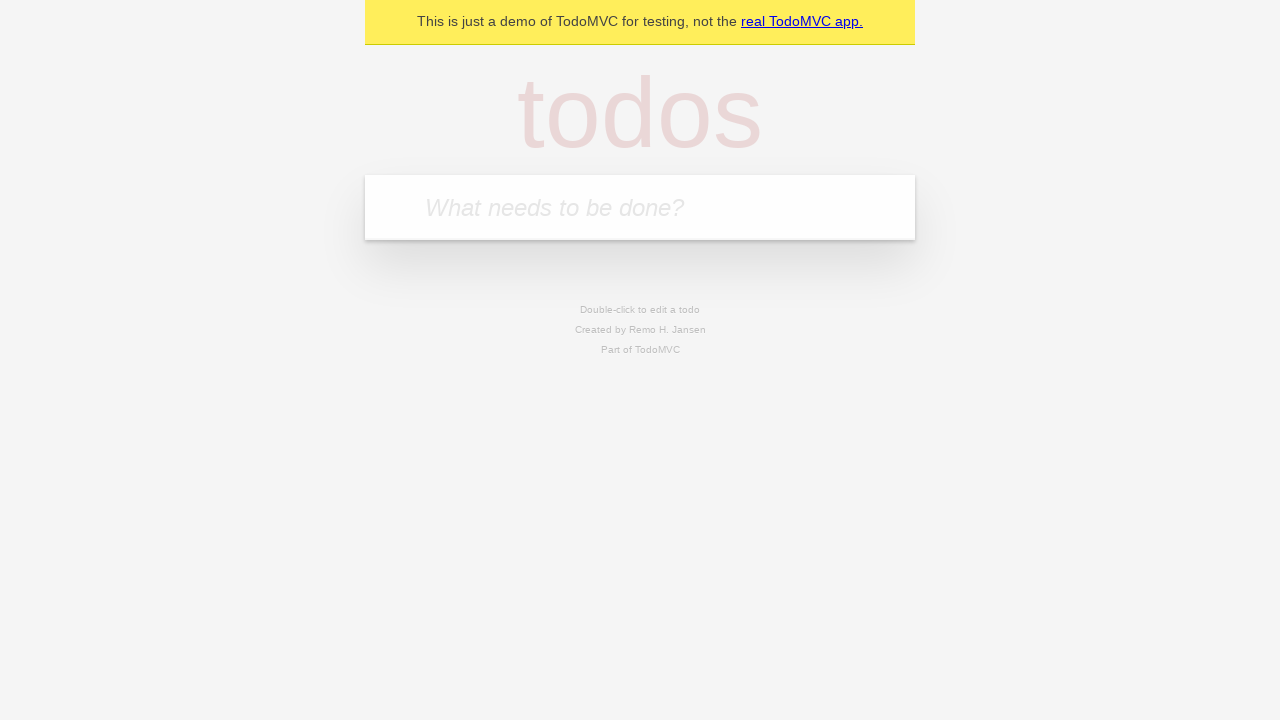

Filled todo input with 'buy some cheese' on internal:attr=[placeholder="What needs to be done?"i]
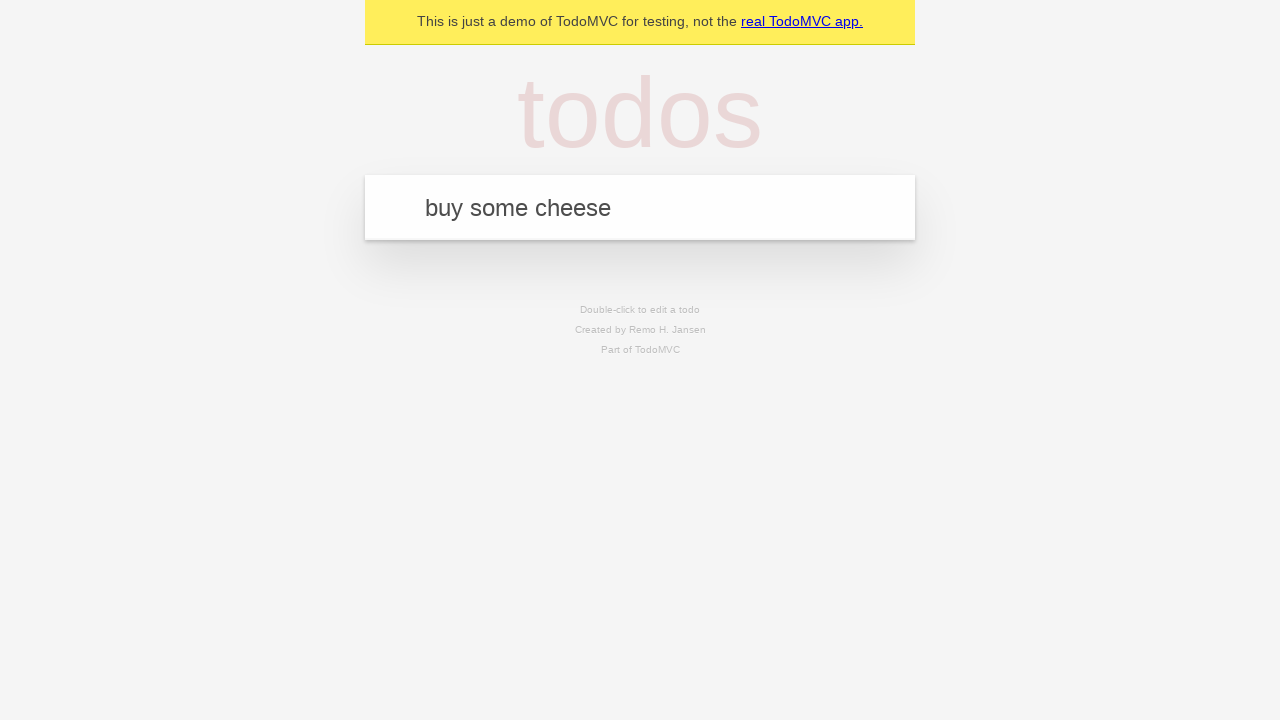

Pressed Enter to create first todo on internal:attr=[placeholder="What needs to be done?"i]
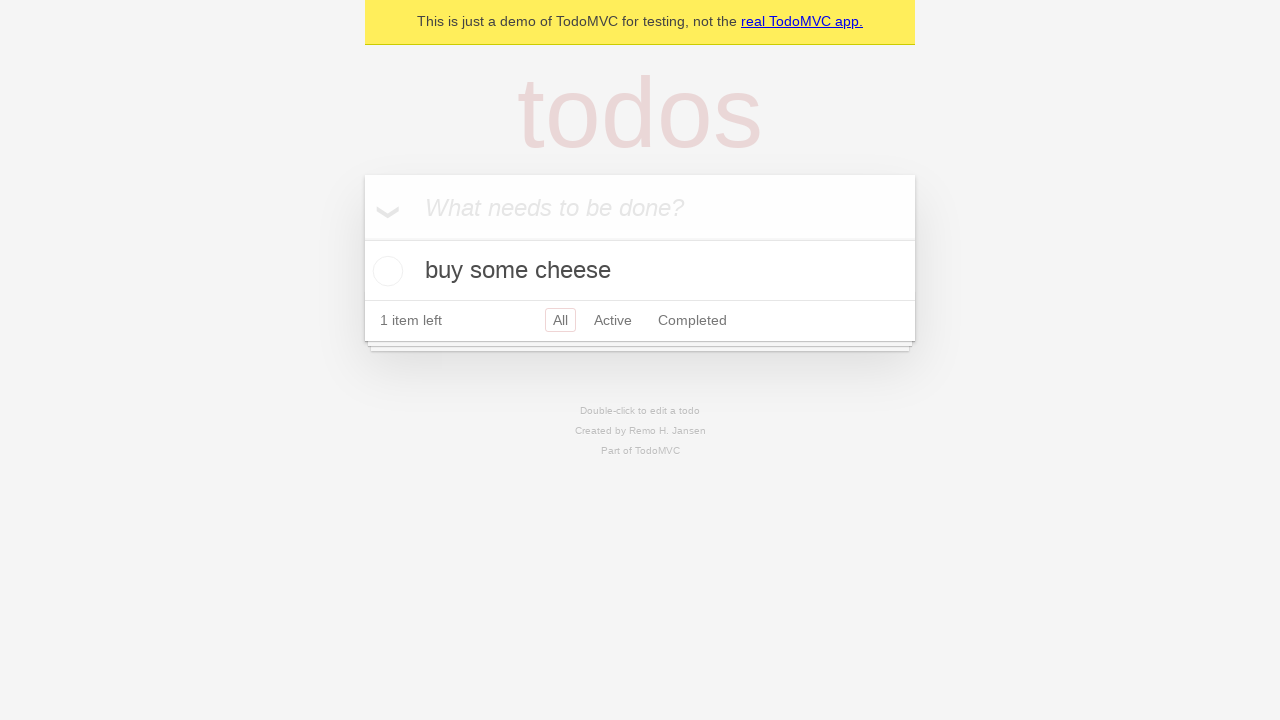

Filled todo input with 'feed the cat' on internal:attr=[placeholder="What needs to be done?"i]
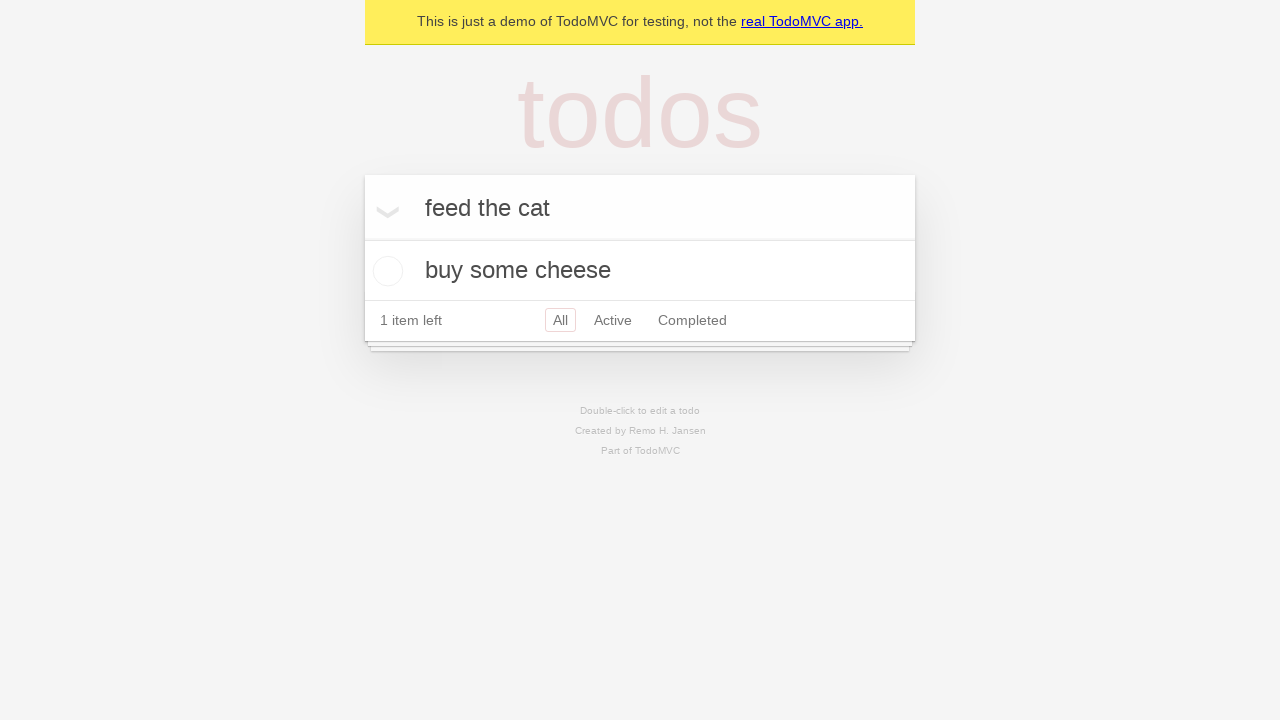

Pressed Enter to create second todo on internal:attr=[placeholder="What needs to be done?"i]
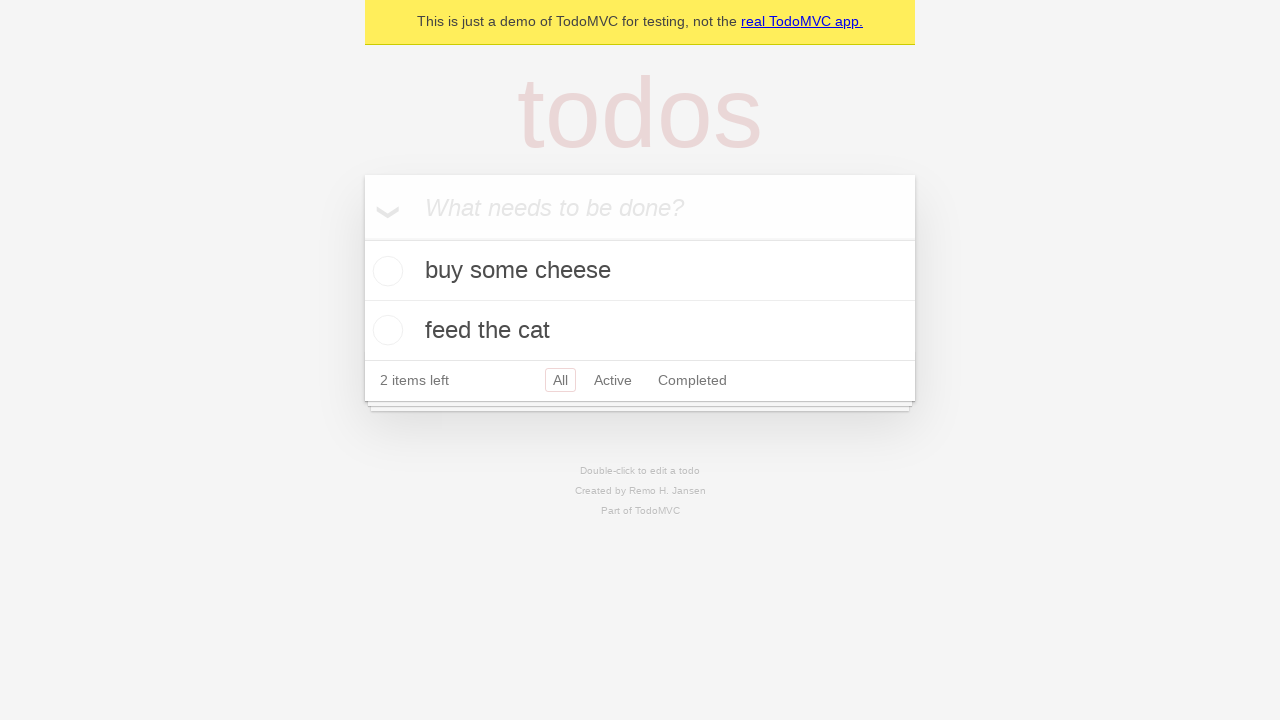

Filled todo input with 'book a doctors appointment' on internal:attr=[placeholder="What needs to be done?"i]
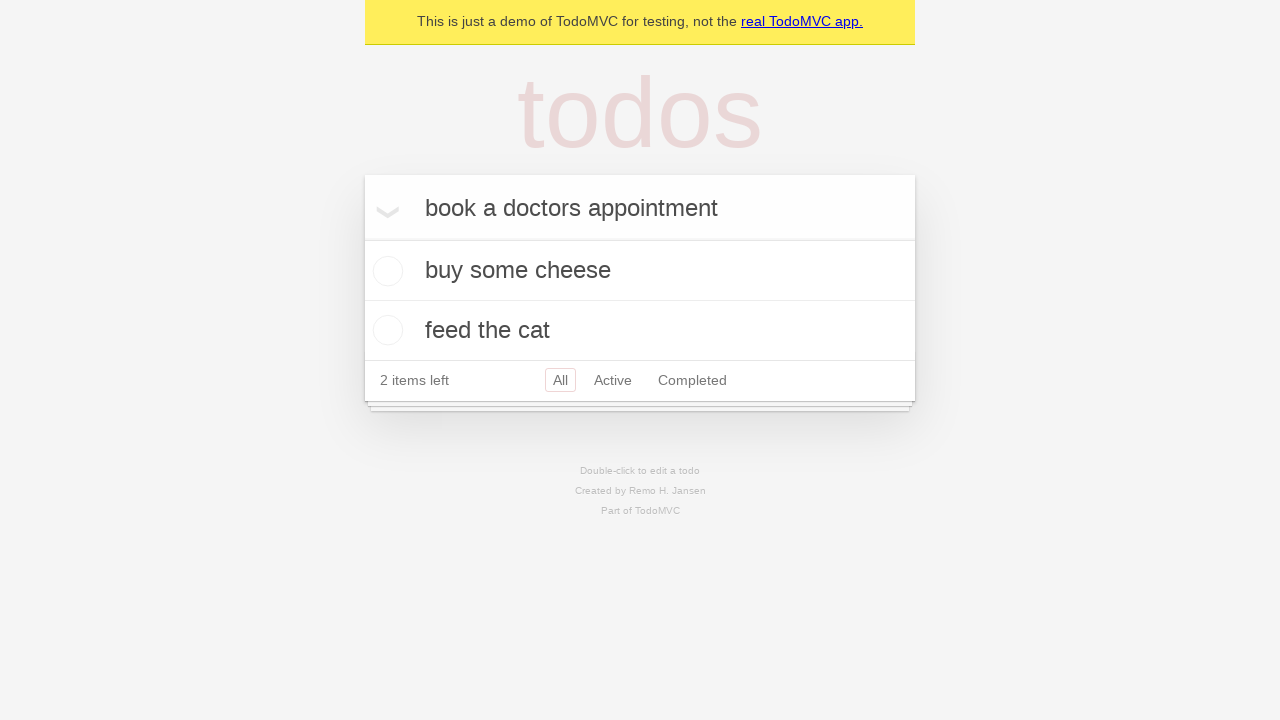

Pressed Enter to create third todo on internal:attr=[placeholder="What needs to be done?"i]
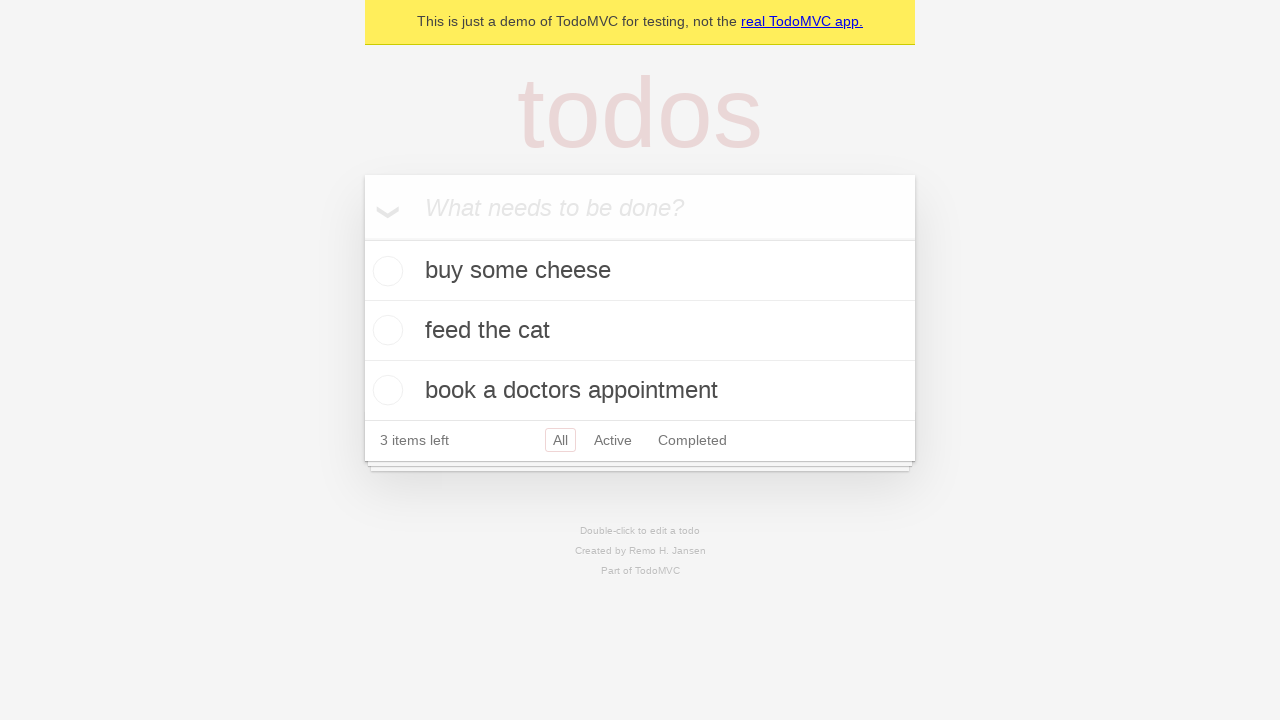

Clicked 'Mark all as complete' checkbox to complete all todos at (362, 238) on internal:label="Mark all as complete"i
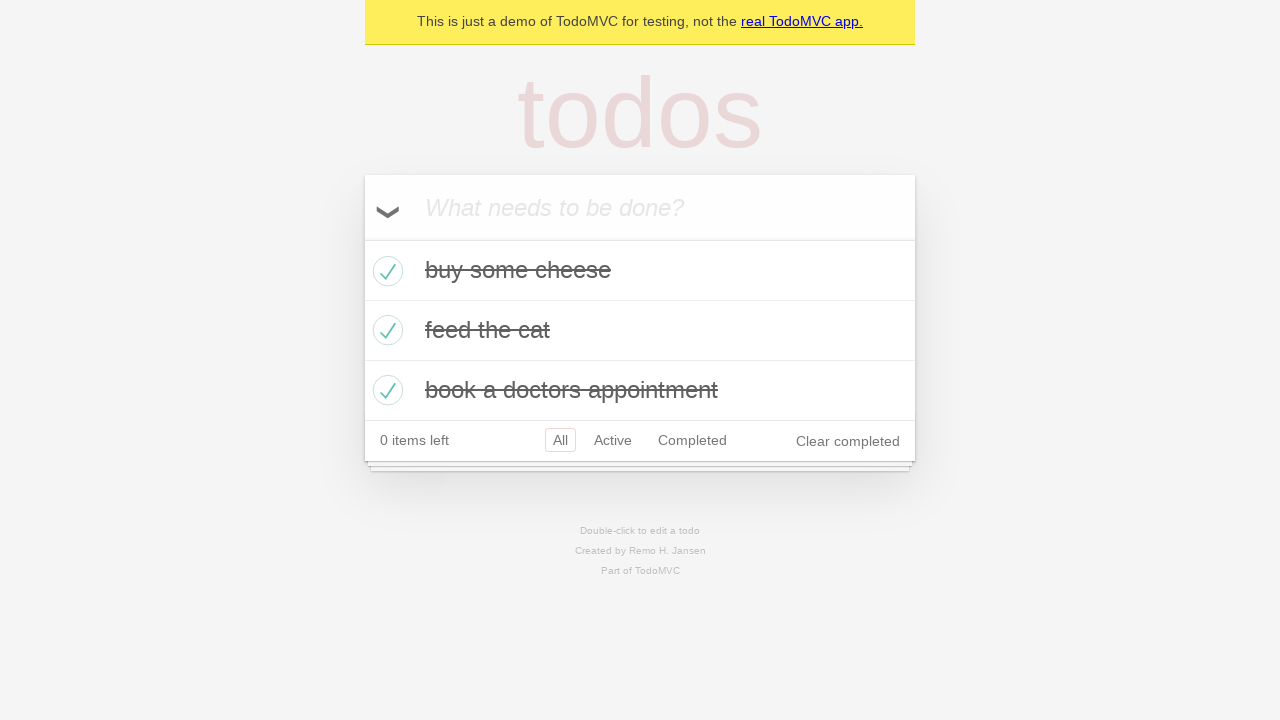

Clicked 'Mark all as complete' checkbox again to uncomplete all todos at (362, 238) on internal:label="Mark all as complete"i
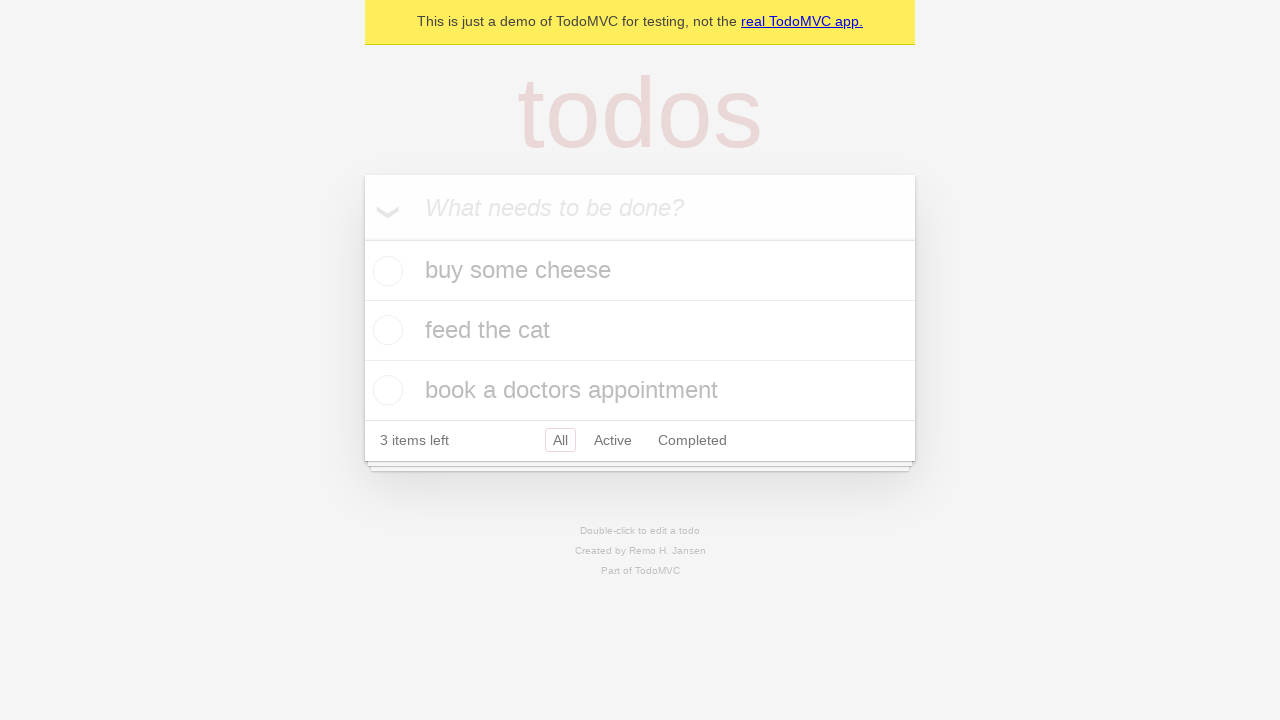

Waited for todo items to be visible after uncompleting all
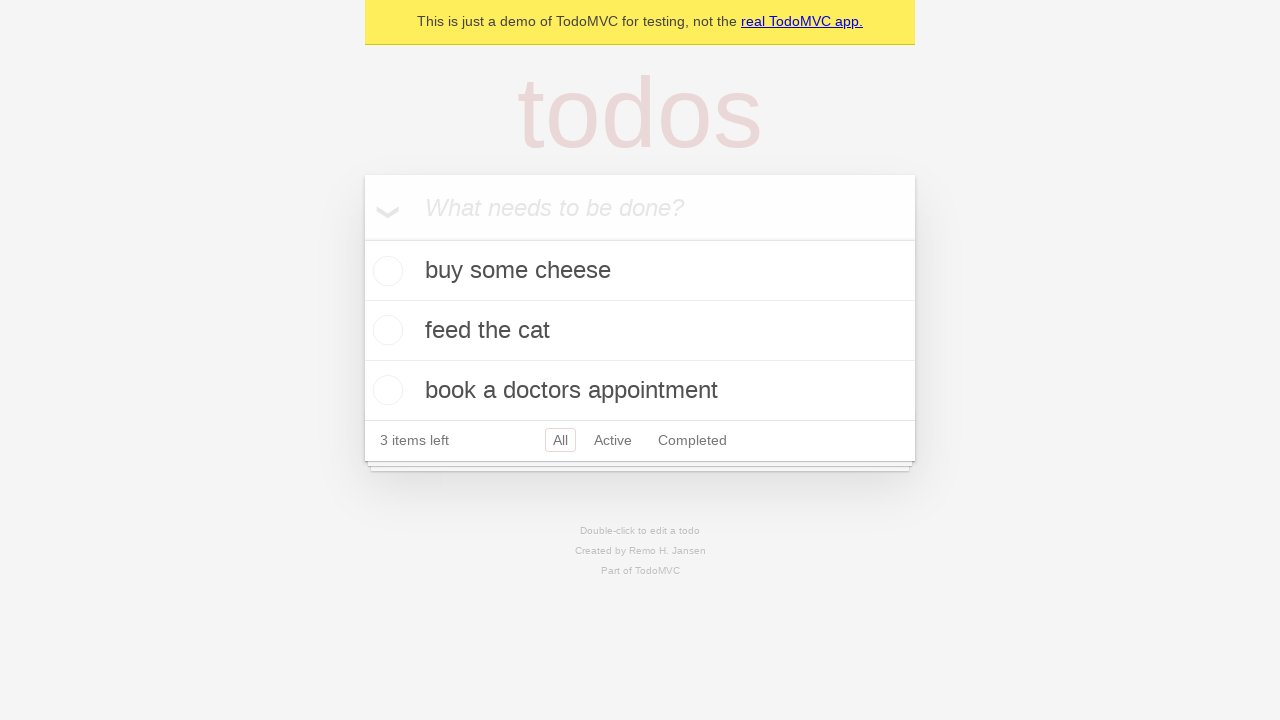

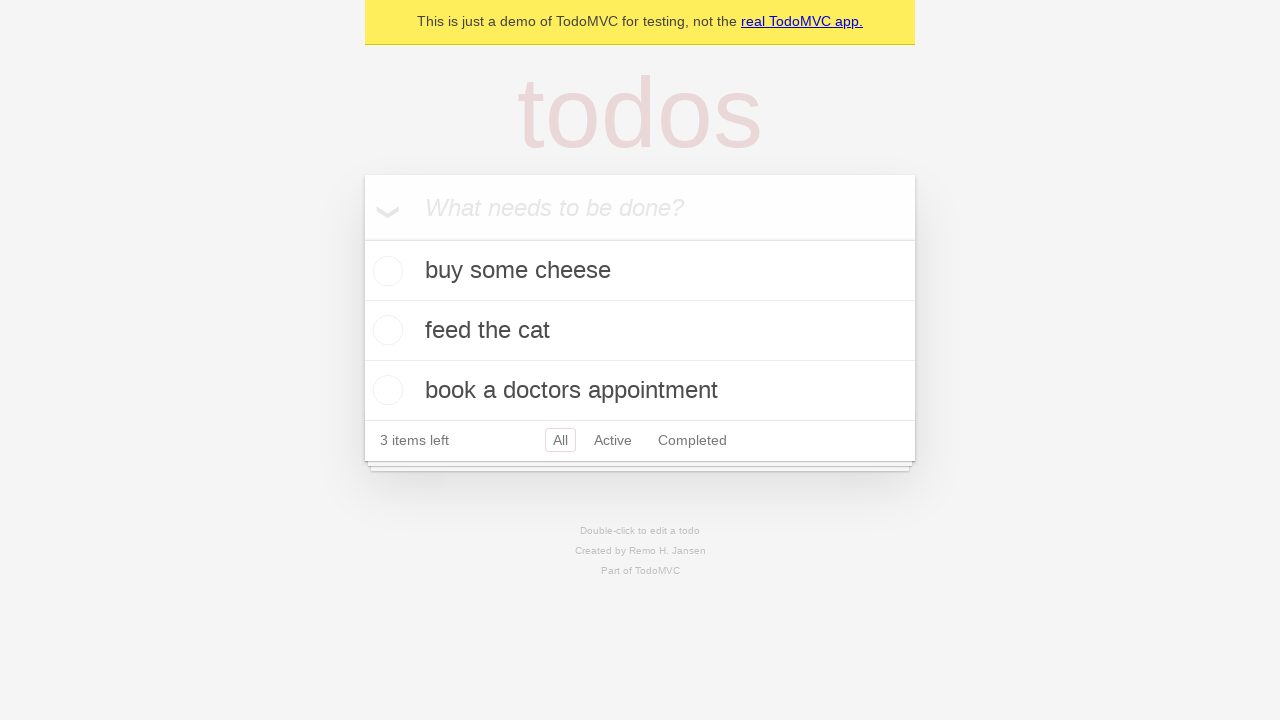